Tests drag and drop functionality by dragging a ball element into two different drop zones and verifying they are activated

Starting URL: https://v1.training-support.net/selenium/drag-drop

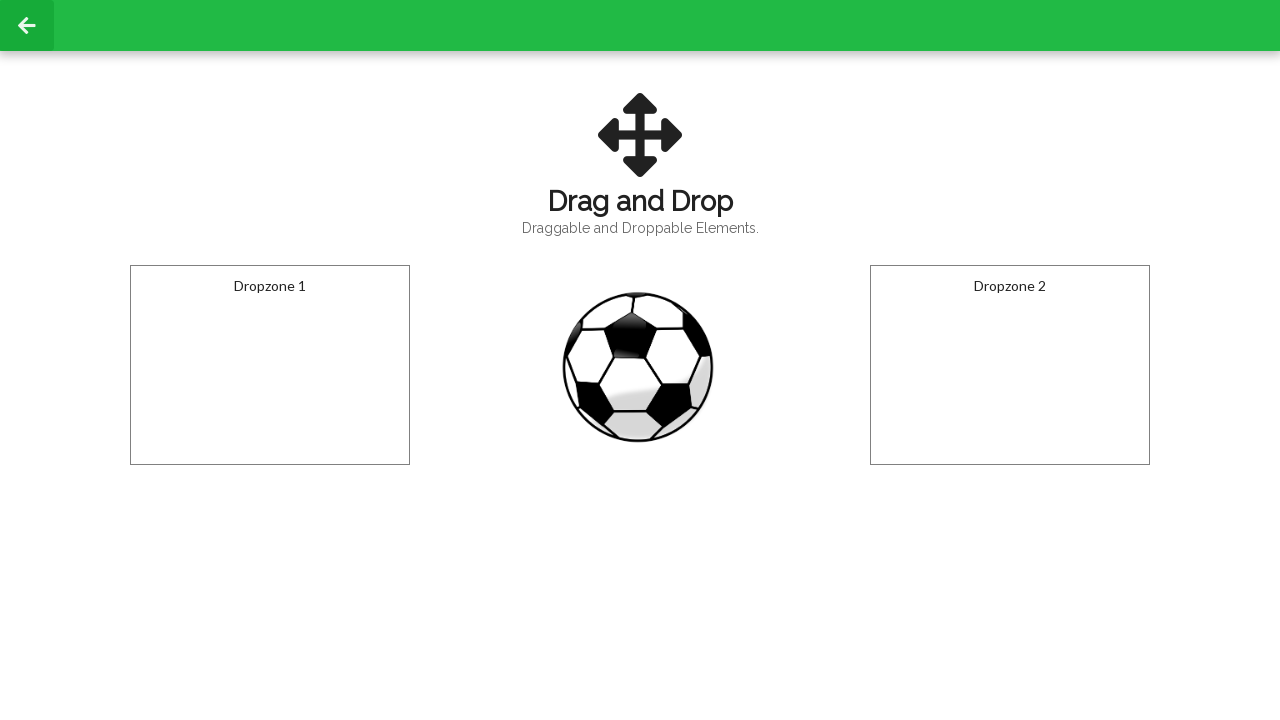

Located the draggable ball element
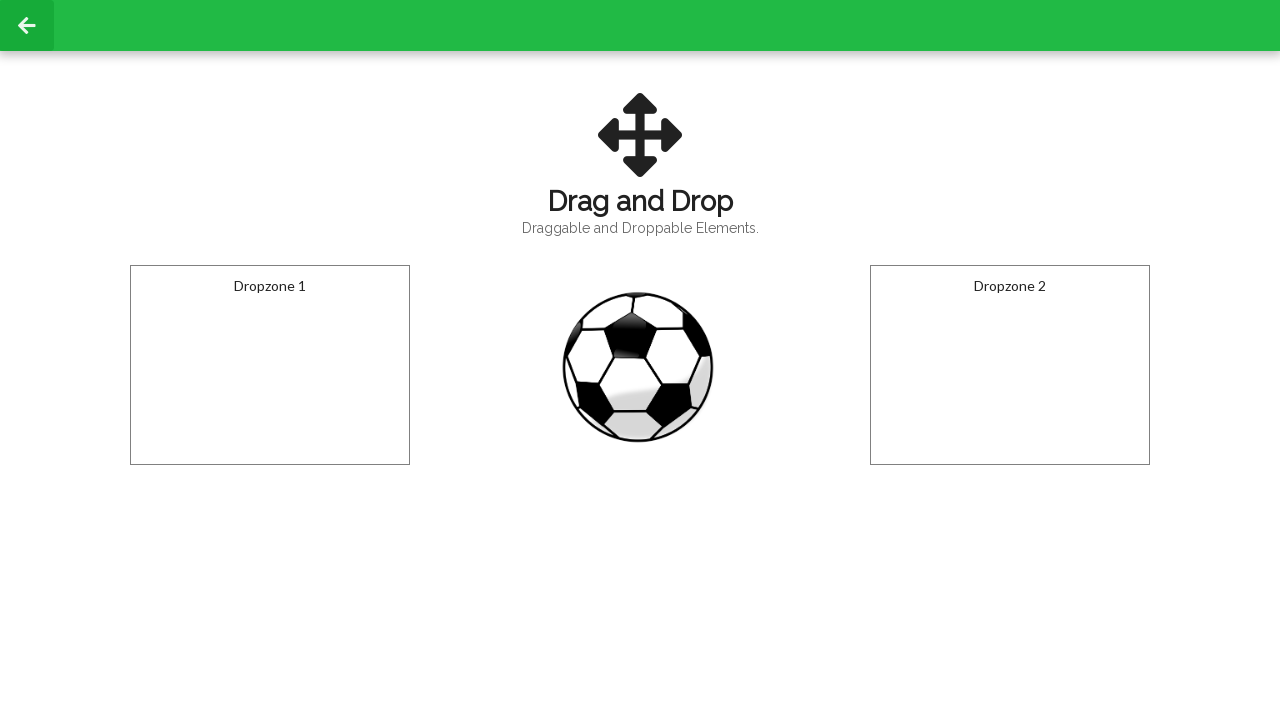

Located the first drop zone
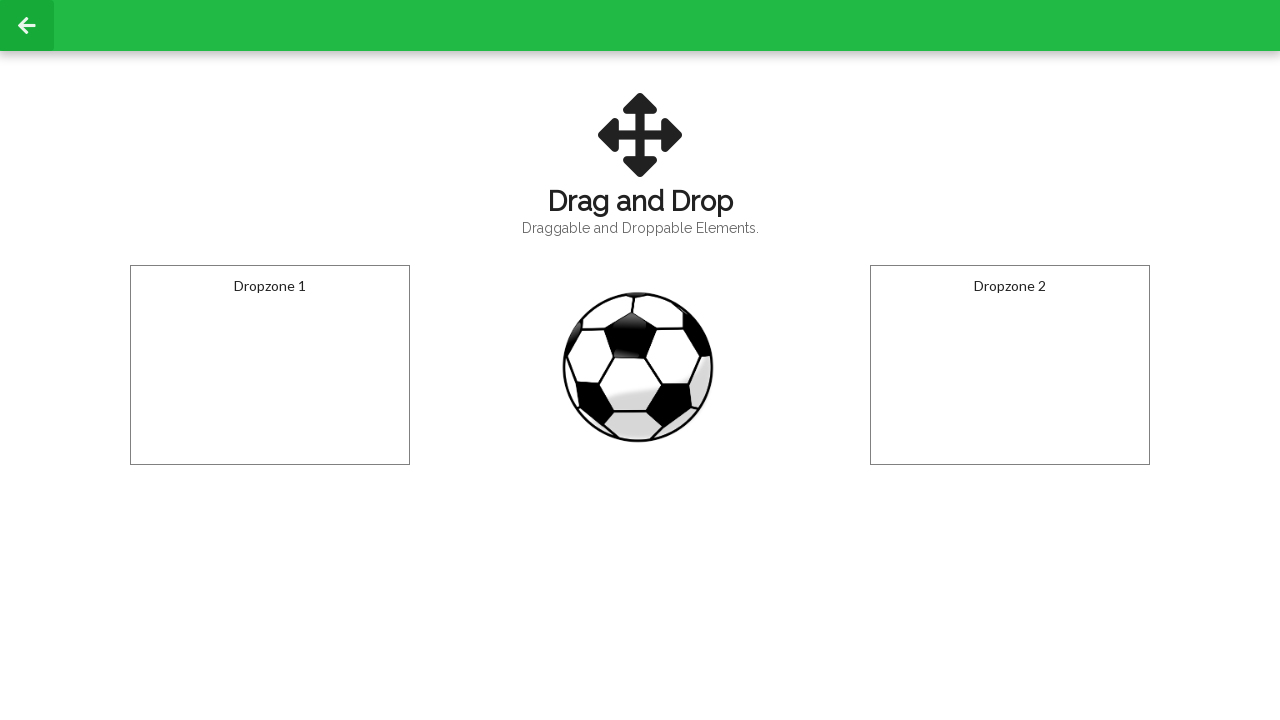

Located the second drop zone
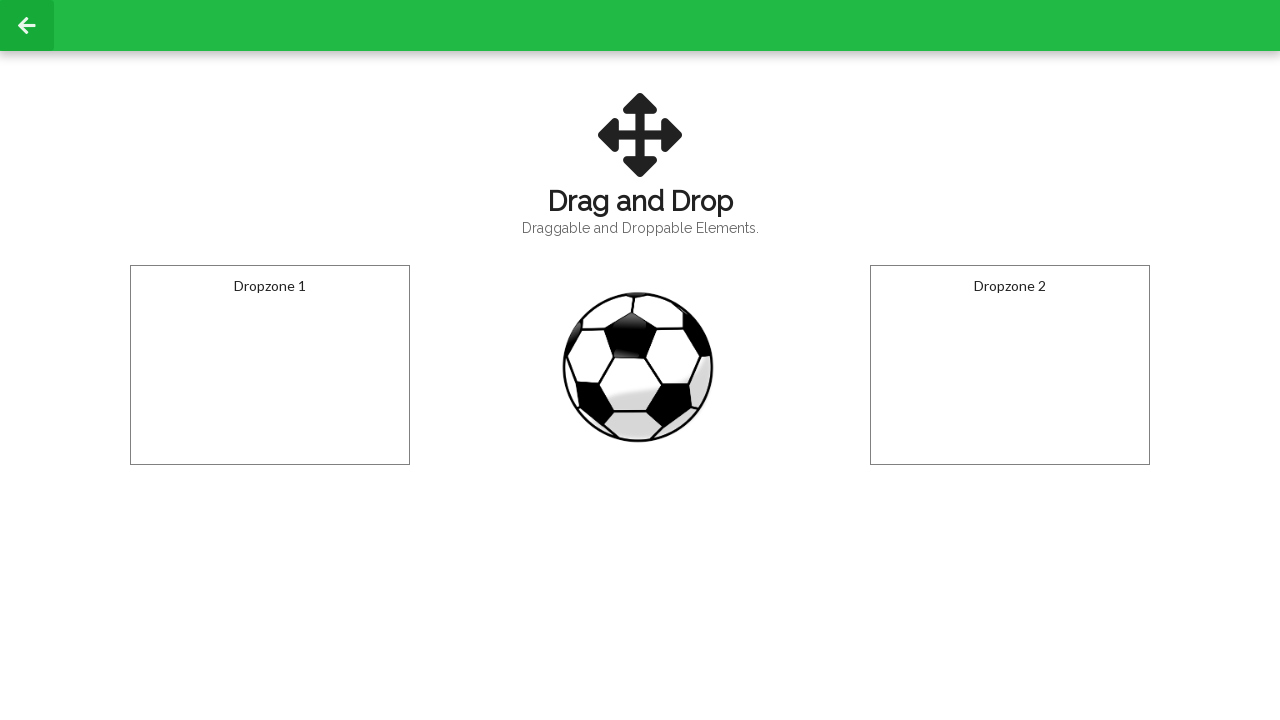

Dragged ball element into first drop zone at (270, 365)
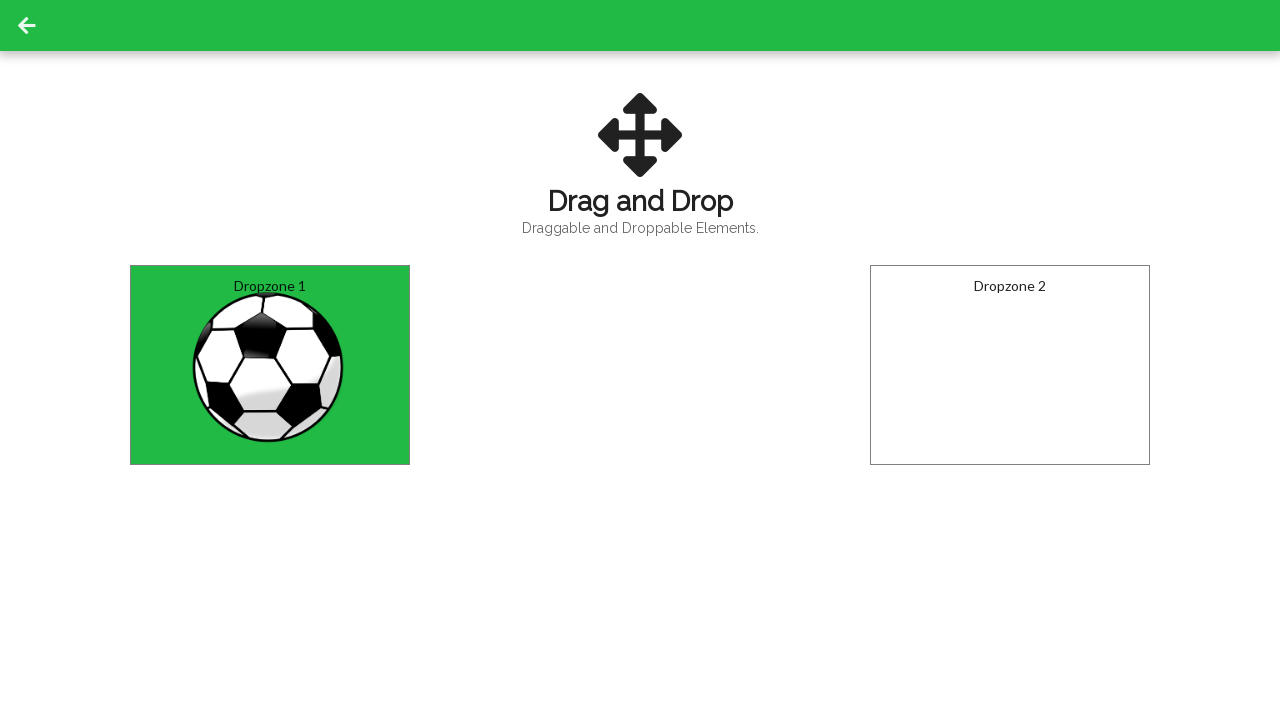

First drop zone activated and shows 'Dropped!' text
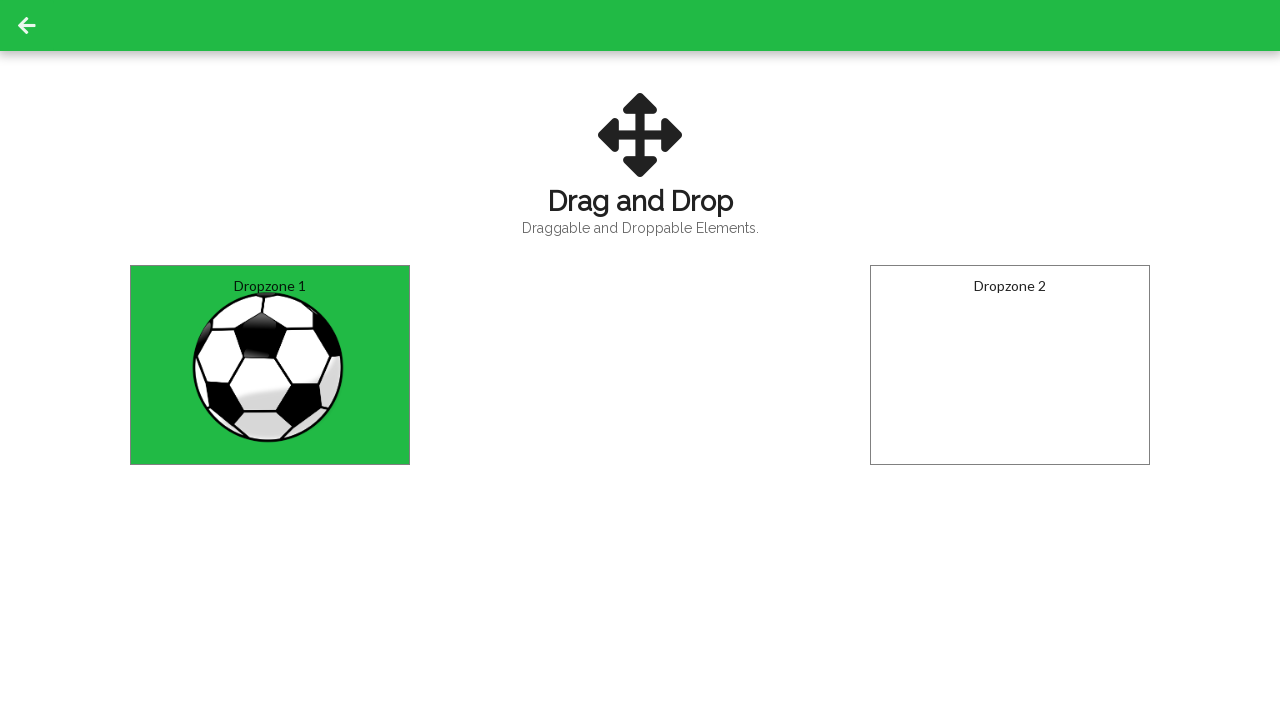

Dragged ball element into second drop zone at (1010, 365)
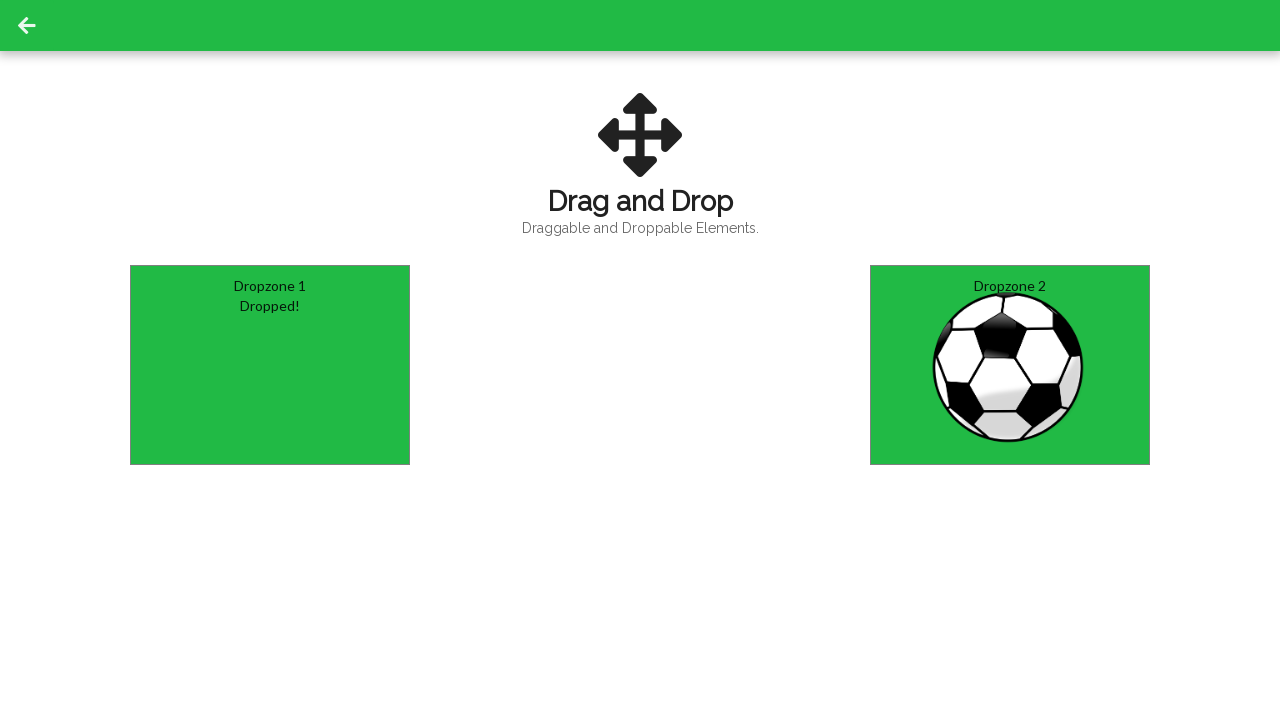

Second drop zone activated and shows 'Dropped!' text
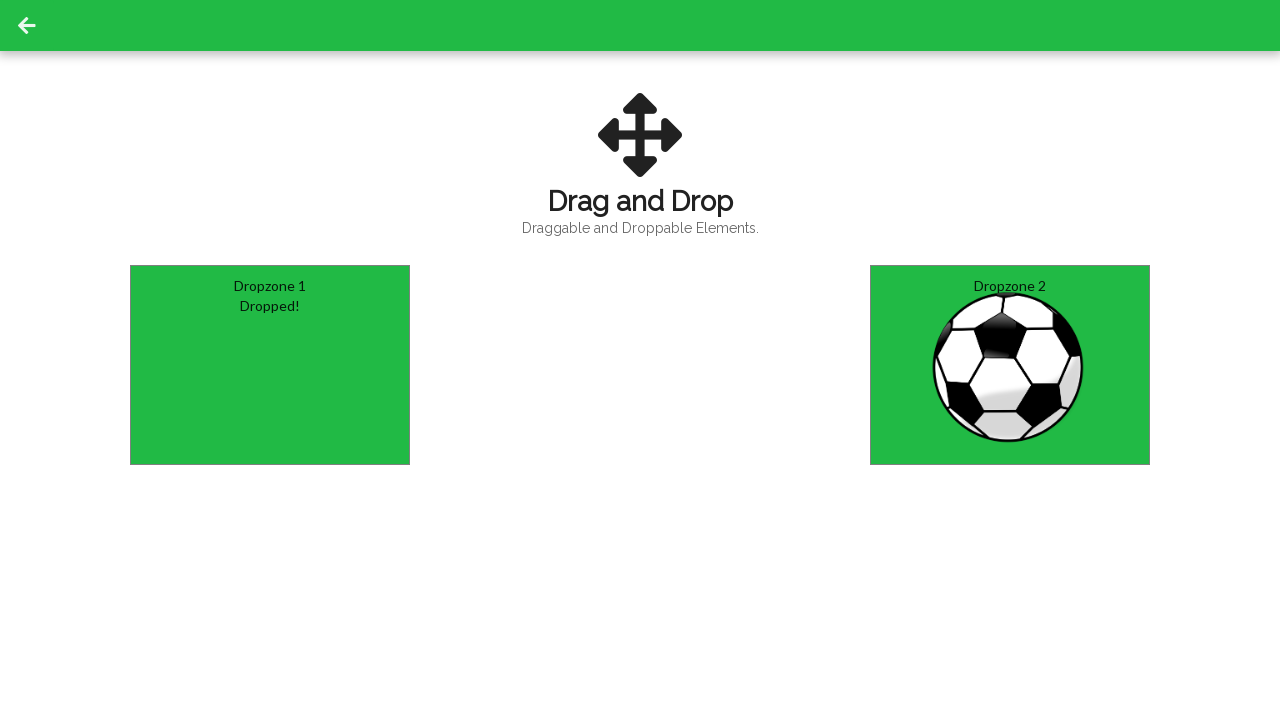

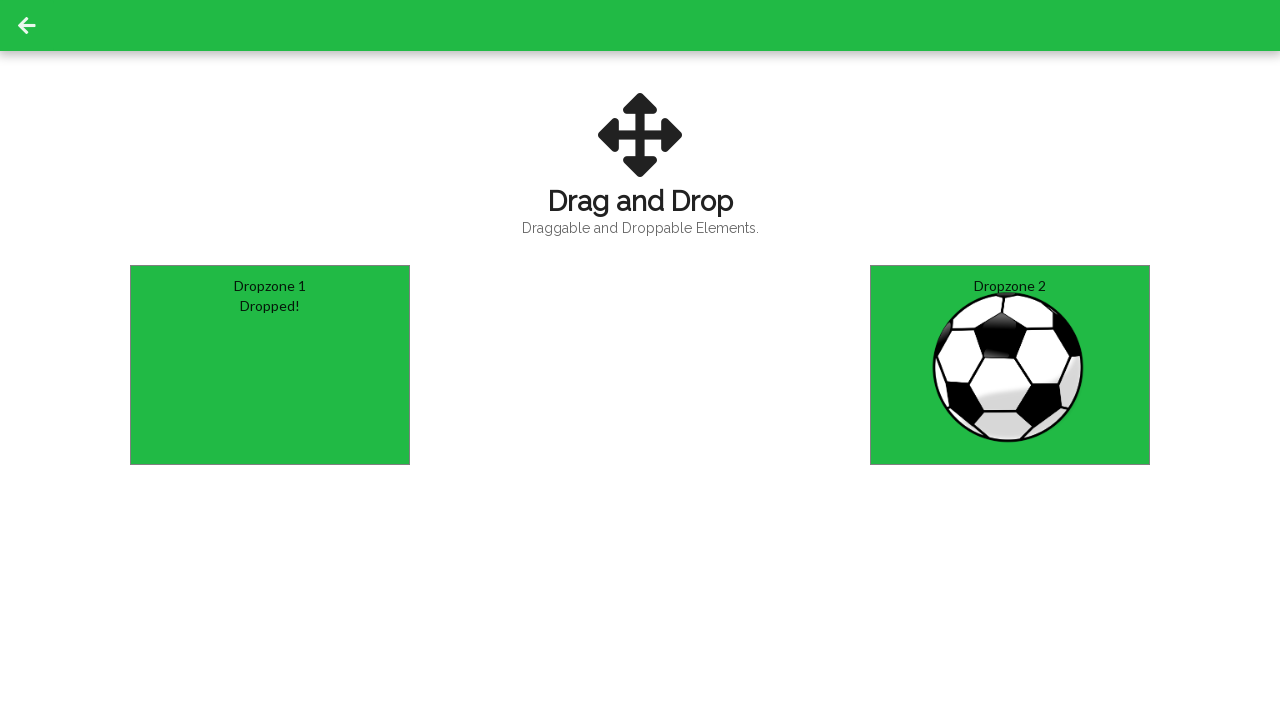